Tests dropdown selection functionality by selecting "Option 1" from a select element

Starting URL: http://the-internet.herokuapp.com/dropdown

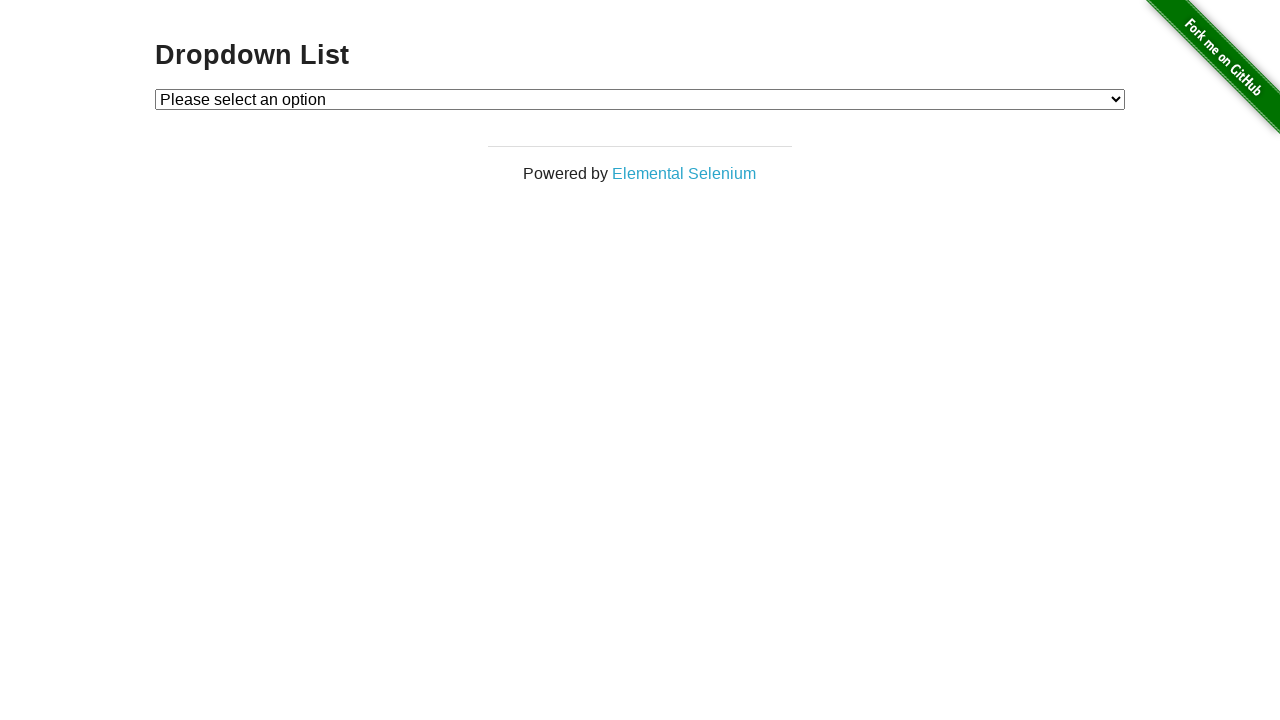

Selected 'Option 1' from the dropdown menu on #dropdown
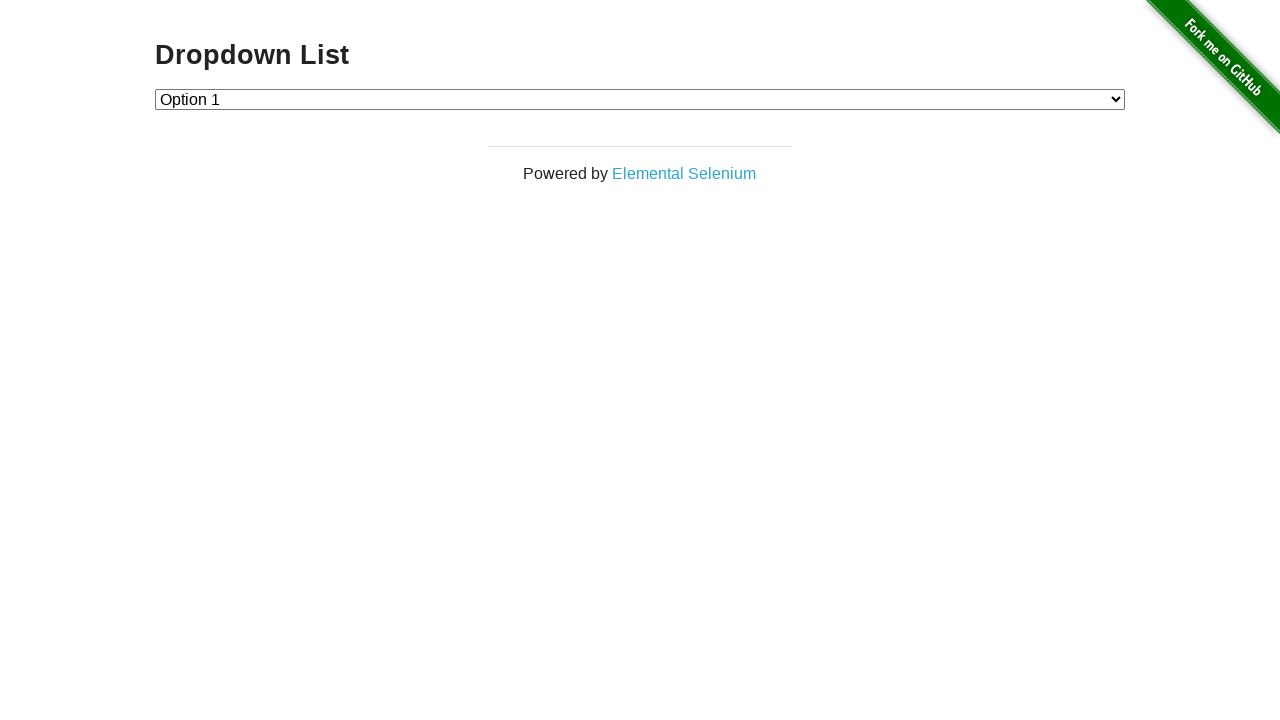

Waited for selection to be processed
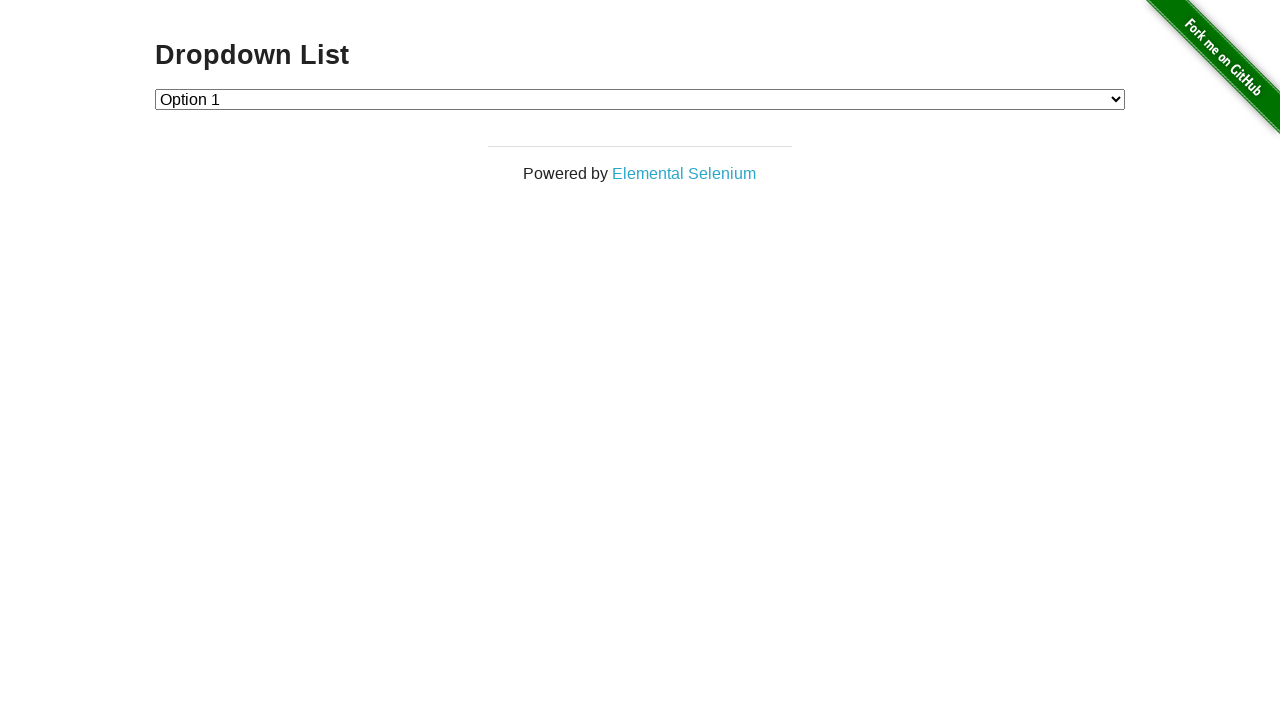

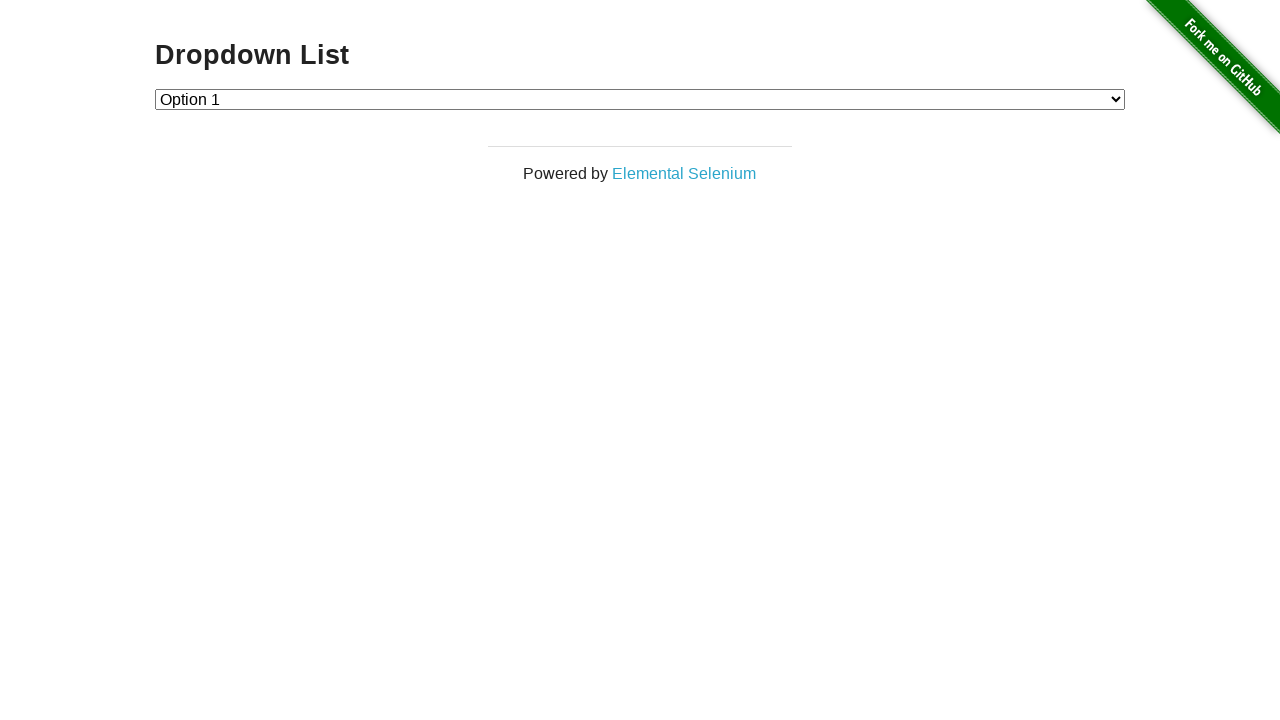